Tests login form validation by entering only a username without password and verifying the password required error message

Starting URL: https://www.saucedemo.com/

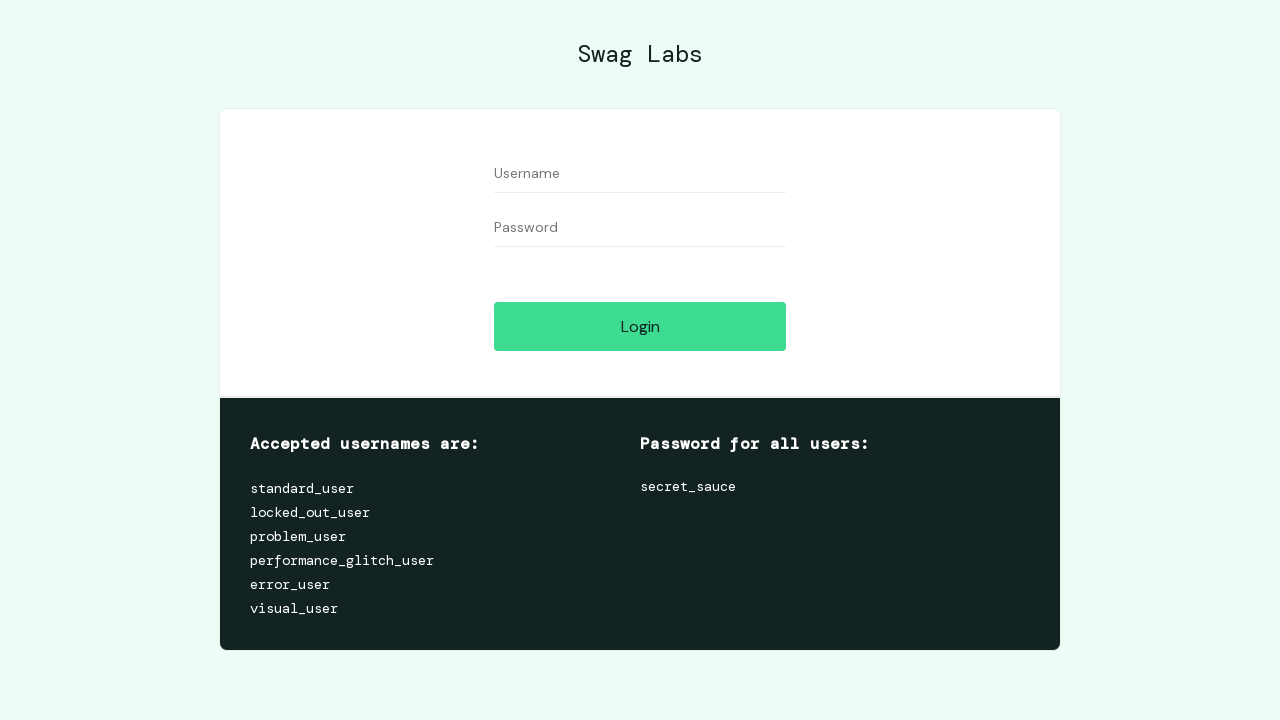

Entered username '1' in the username field on #user-name
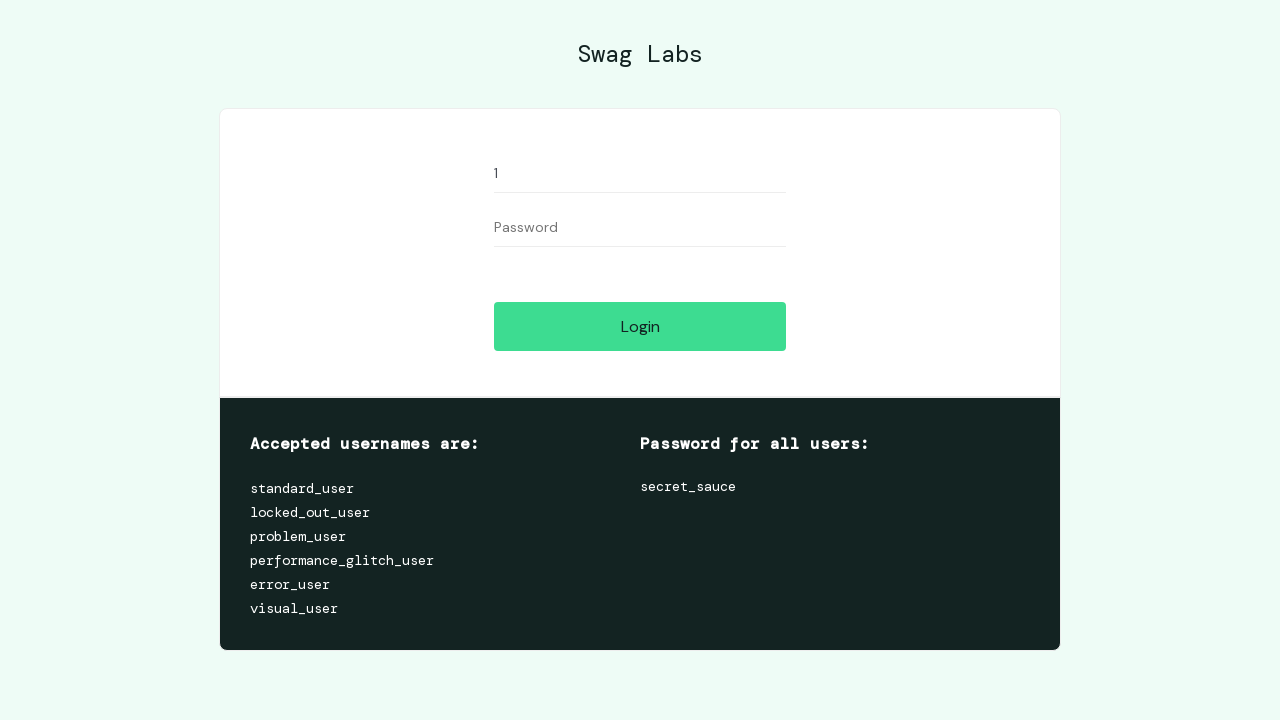

Clicked login button at (640, 326) on #login-button
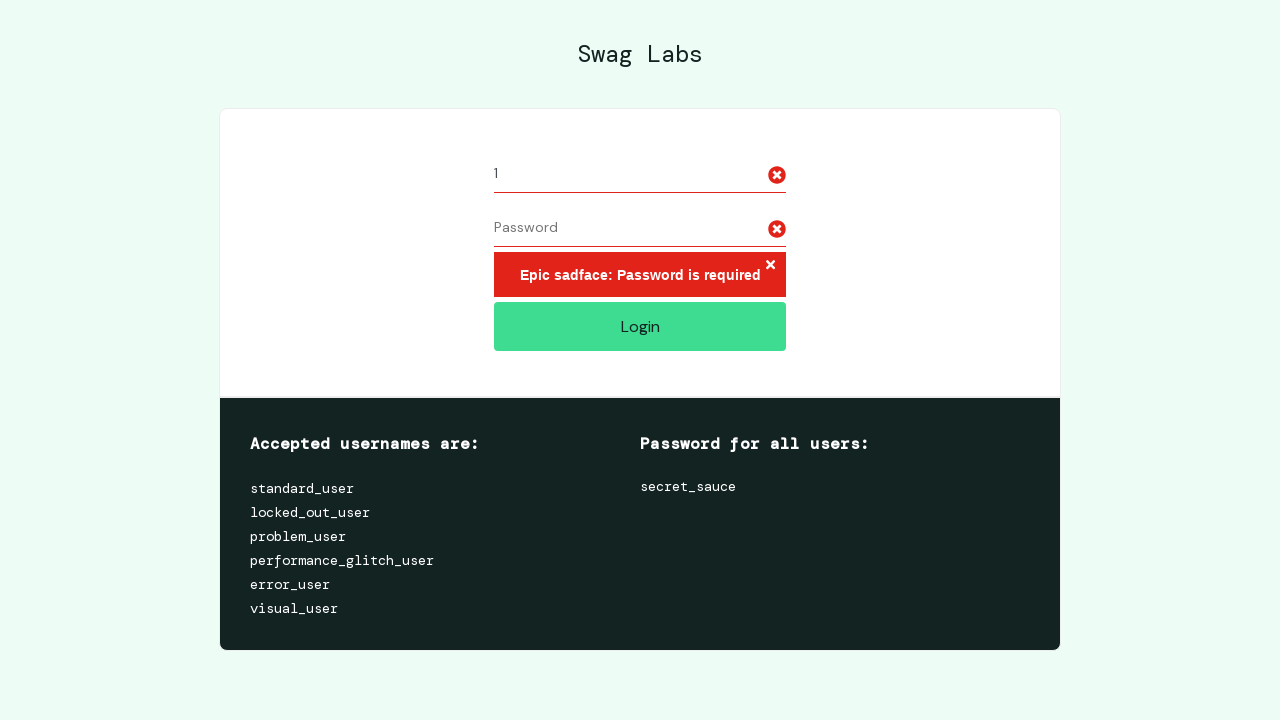

Password required error message appeared
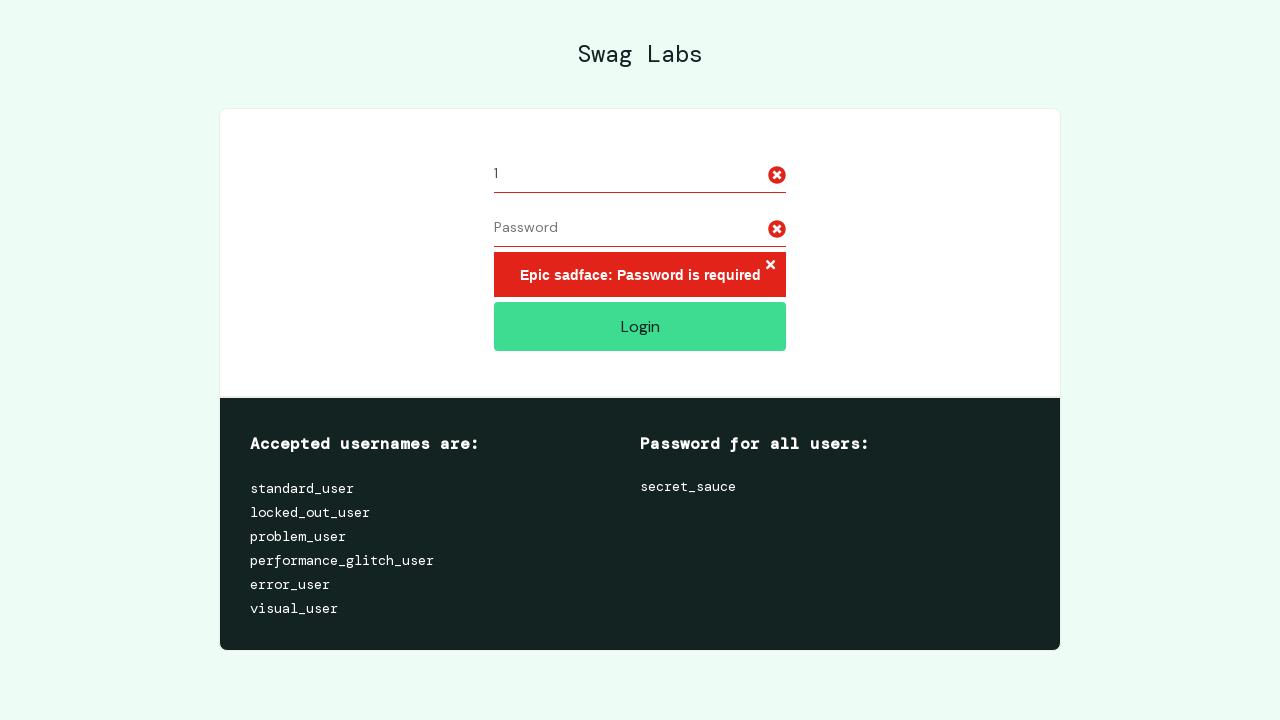

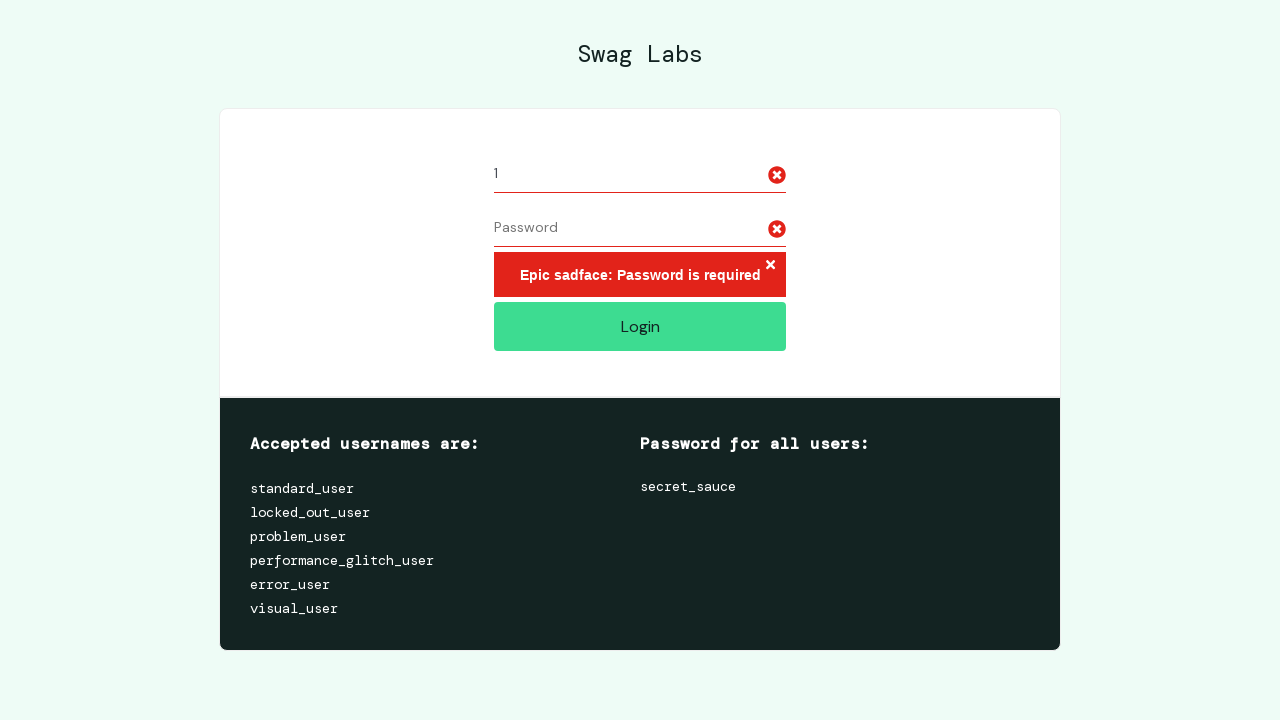